Tests todo list functionality by adding a task, marking it as completed, and deleting it

Starting URL: https://todomvc4tasj.herokuapp.com/#/

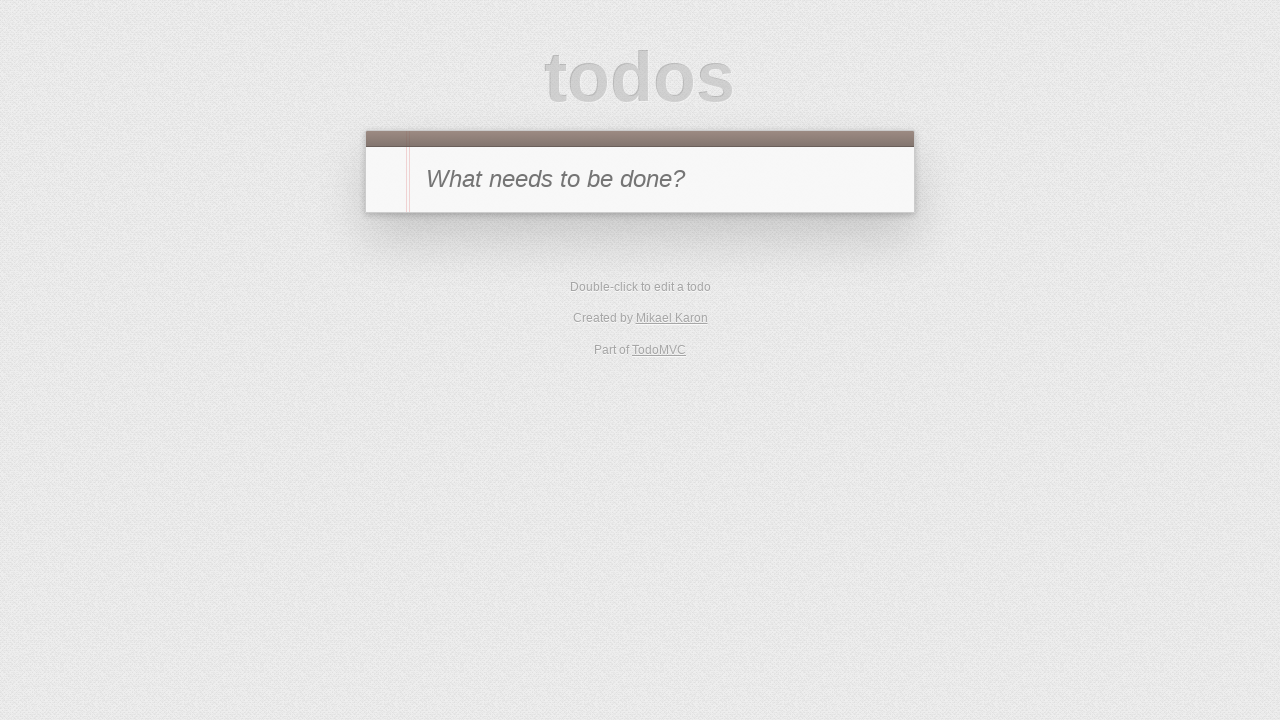

Clicked the new todo input box at (640, 179) on #new-todo
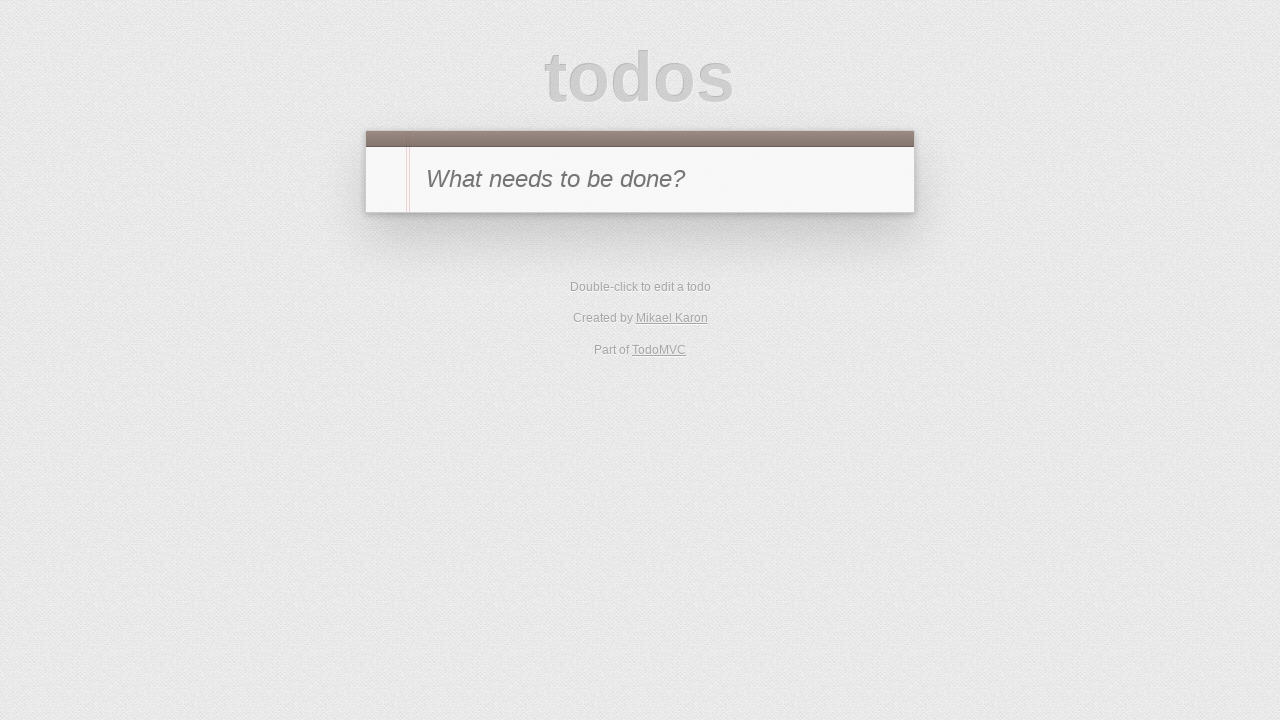

Filled input box with task text 'hira' on #new-todo
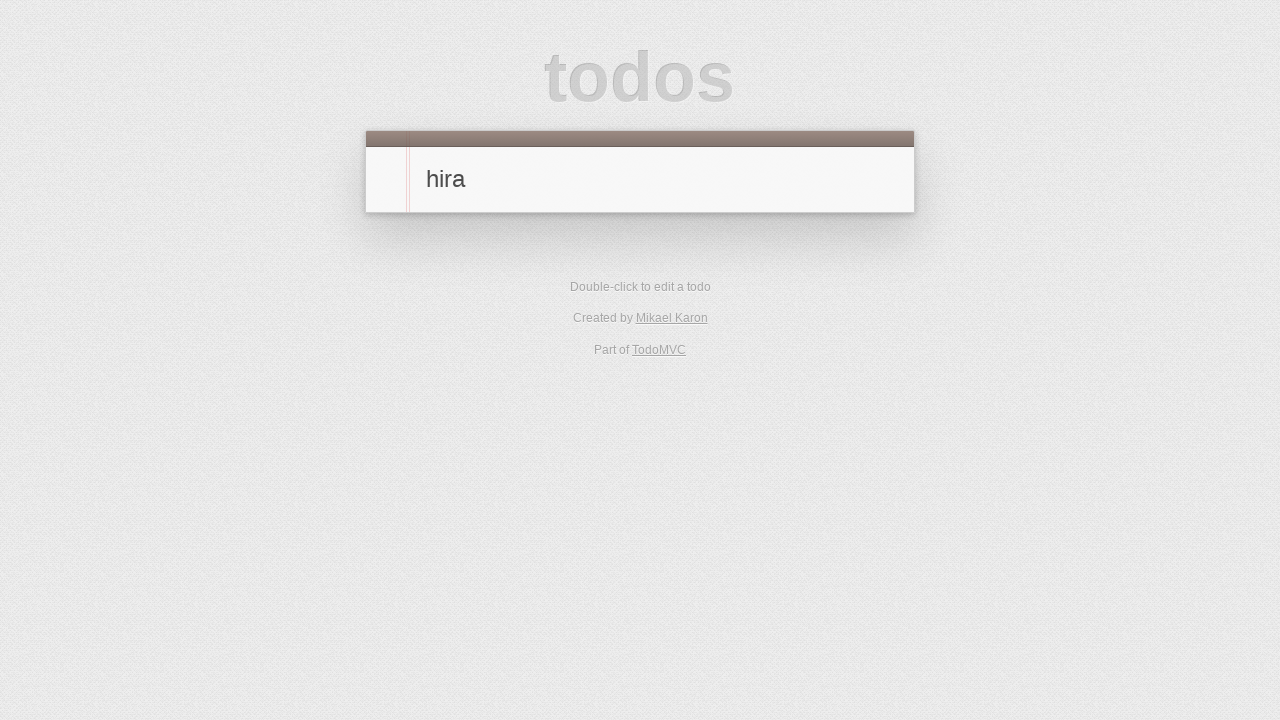

Pressed Enter to add the task on #new-todo
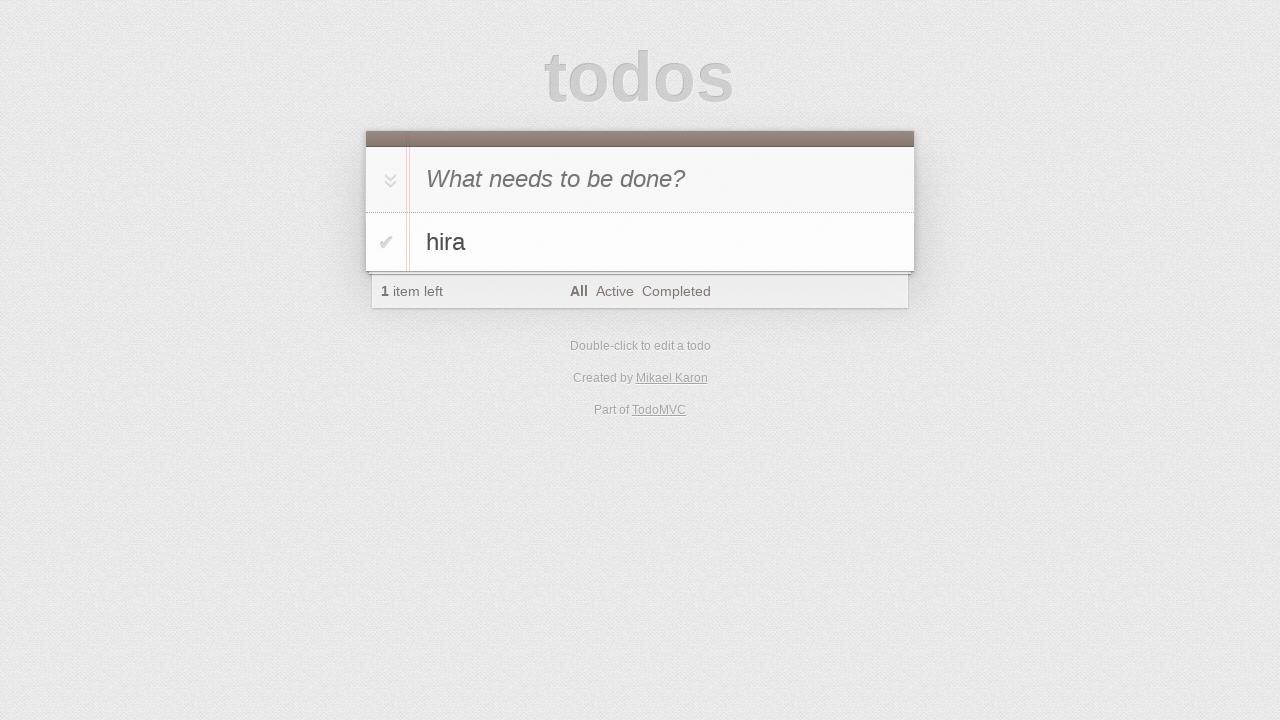

Clicked checkbox to mark task as completed at (386, 242) on xpath=//ul[@id='todo-list']//label[text()='hira']/preceding-sibling::input[@type
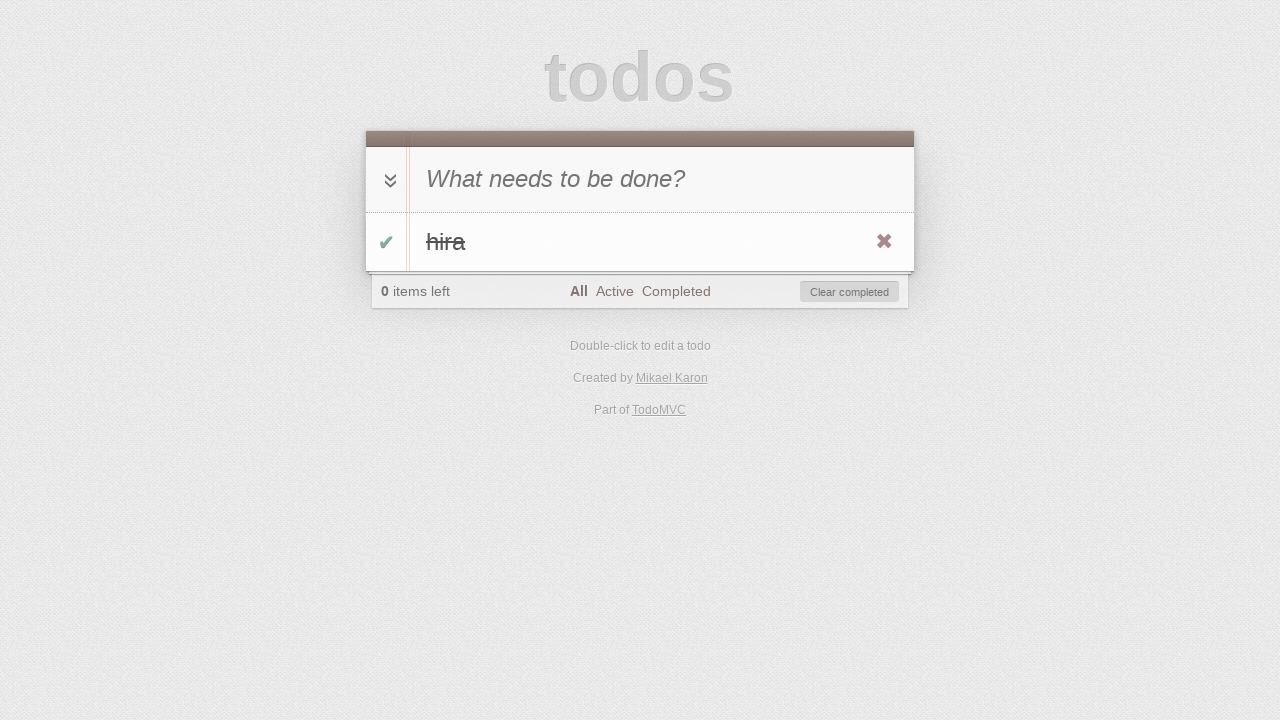

Clicked delete button to remove the task at (884, 242) on xpath=//ul[@id='todo-list']//label[text()='hira']/following-sibling::button[@cla
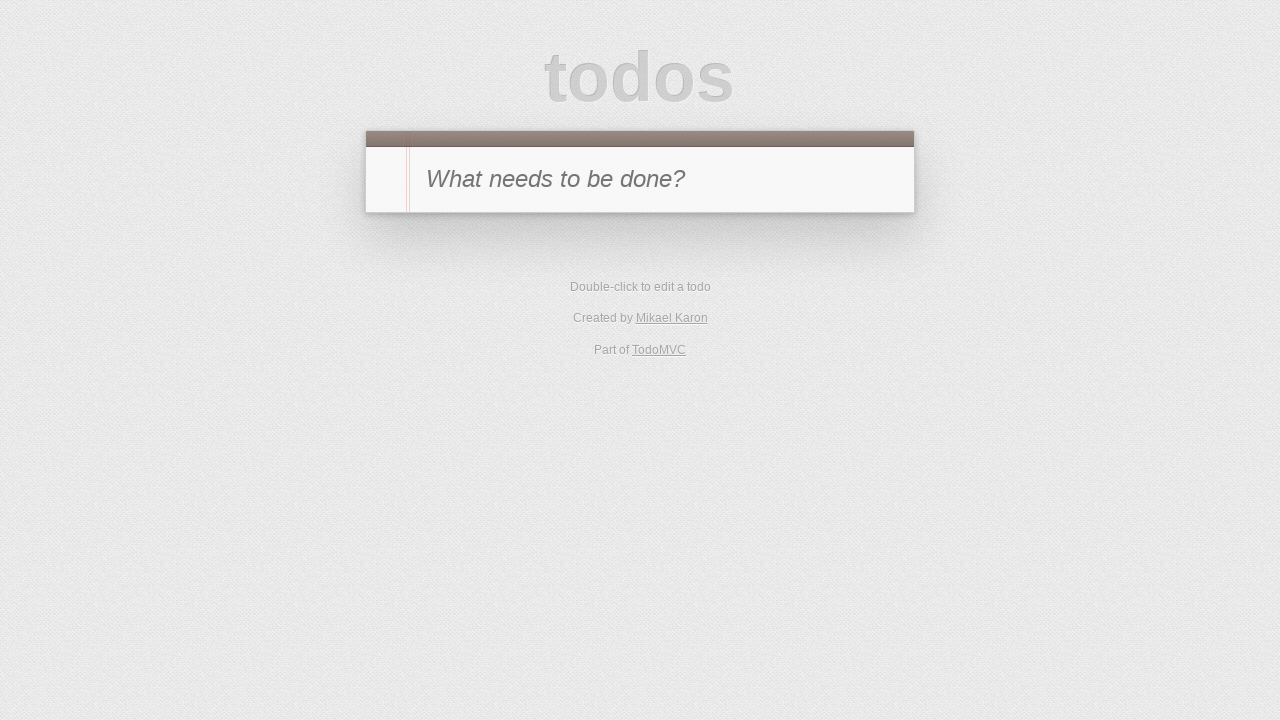

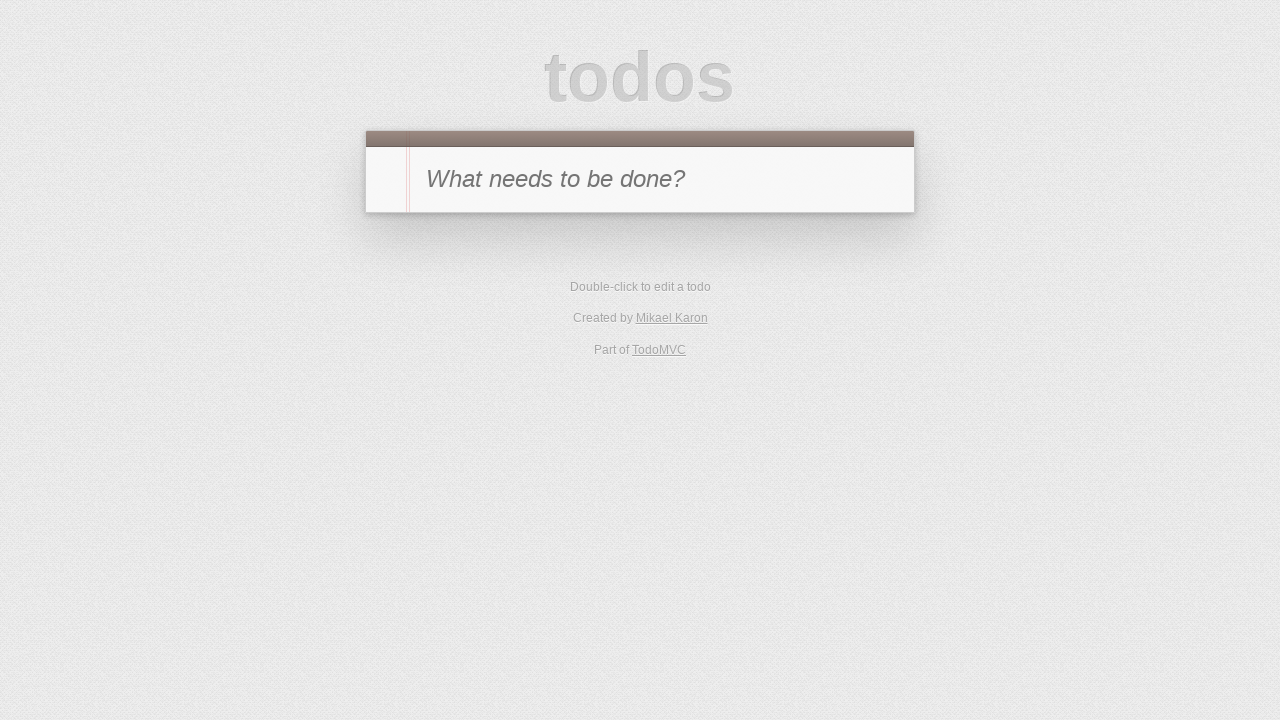